Tests scrolling functionality on a page with a fixed table header, calculates sum of values in table cells, and verifies the total against displayed sum

Starting URL: https://rahulshettyacademy.com/AutomationPractice/

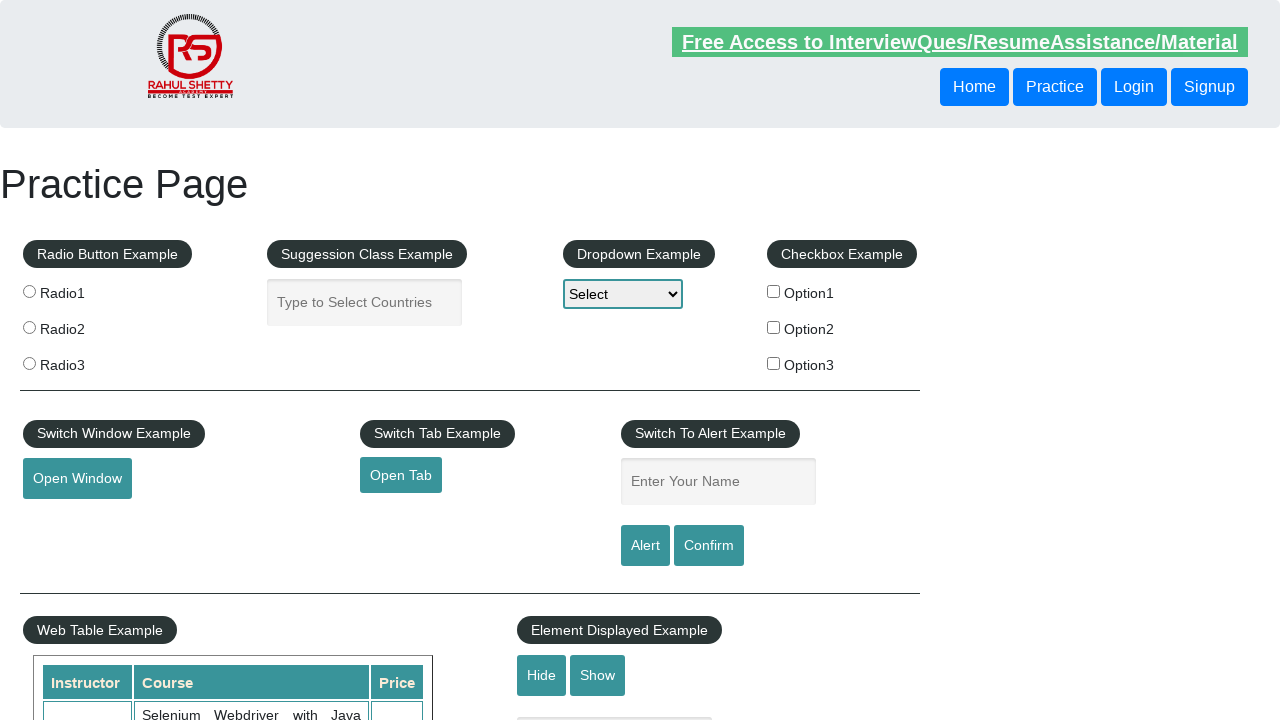

Scrolled down main window by 500 pixels
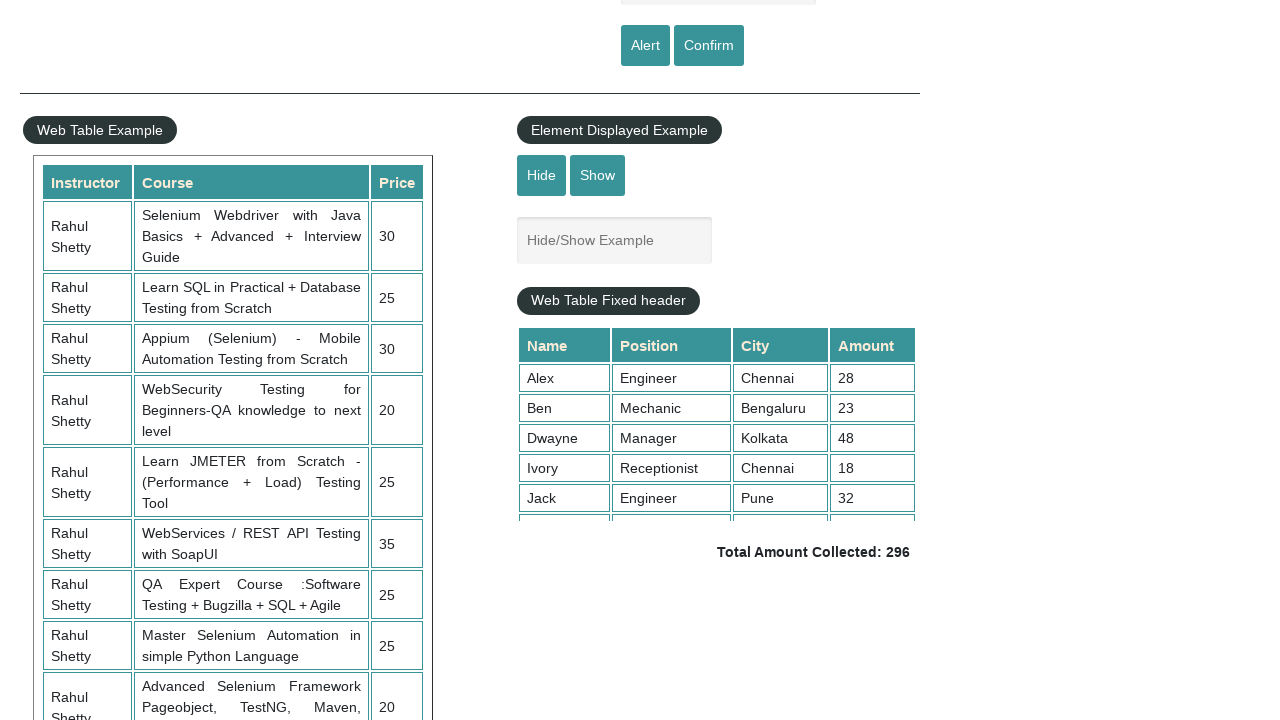

Waited 3 seconds for table to be visible
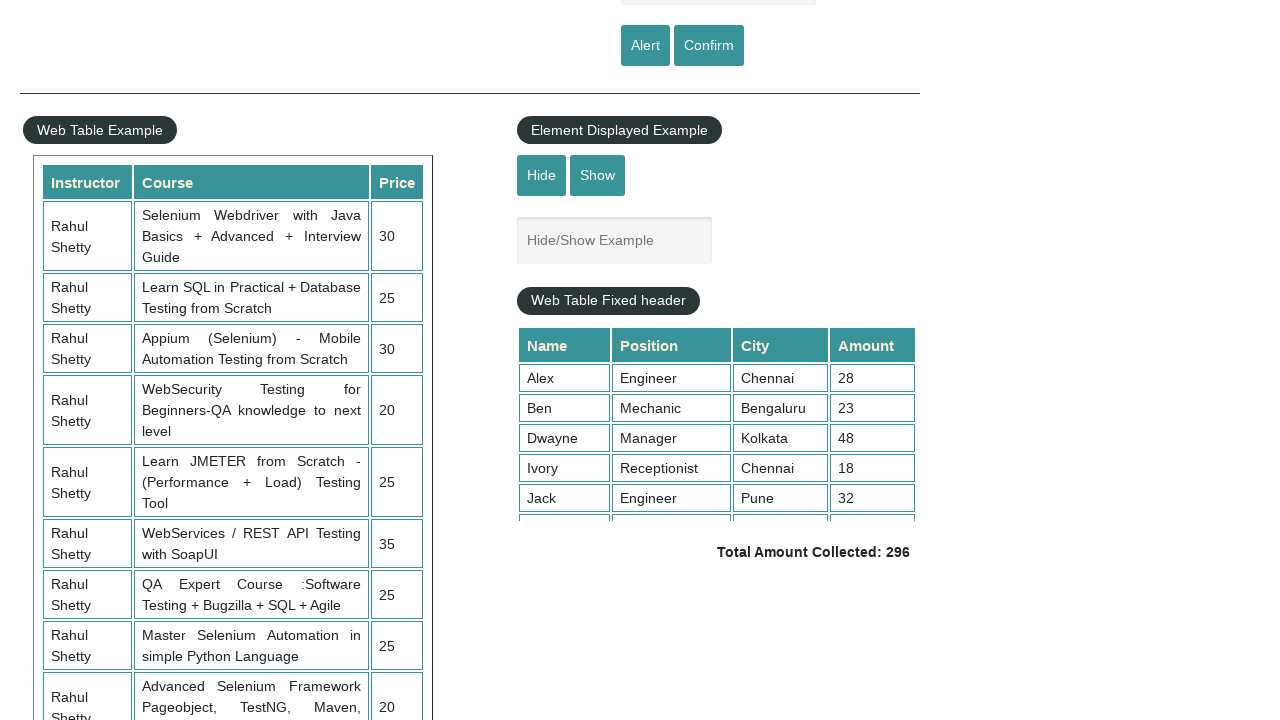

Scrolled inside table with fixed header to position 5000
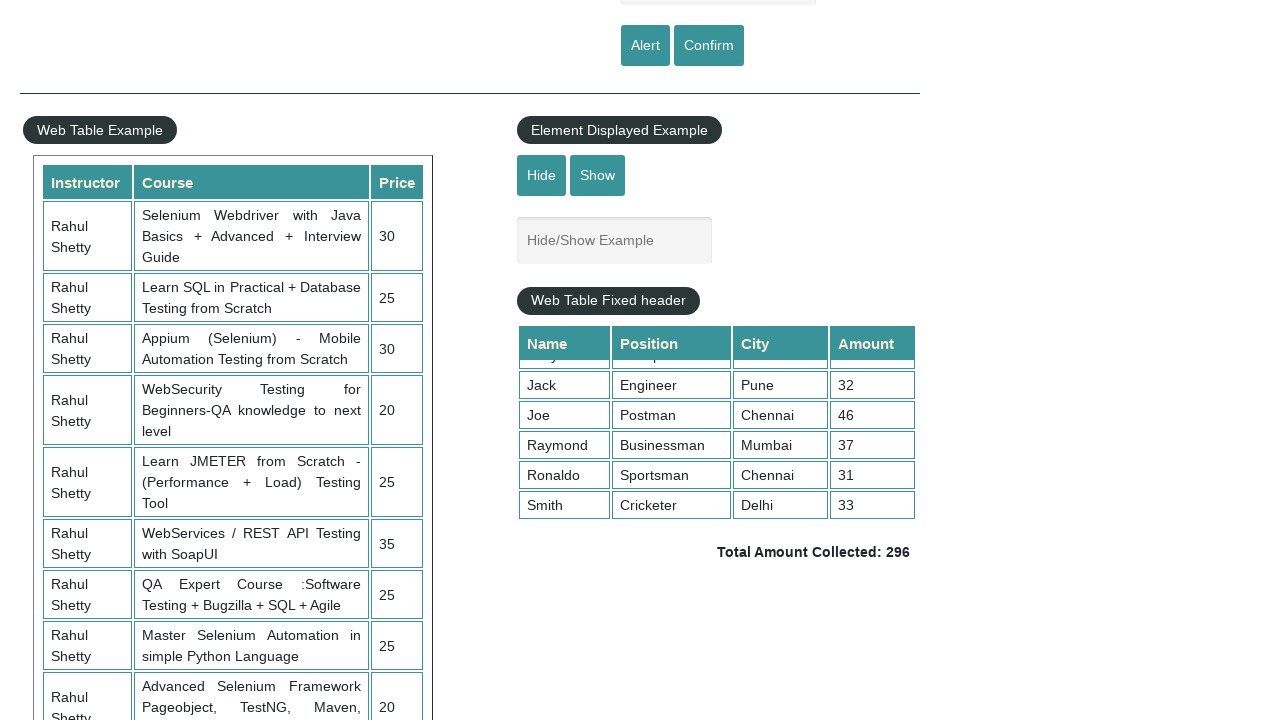

Located all values in the 4th column of the table
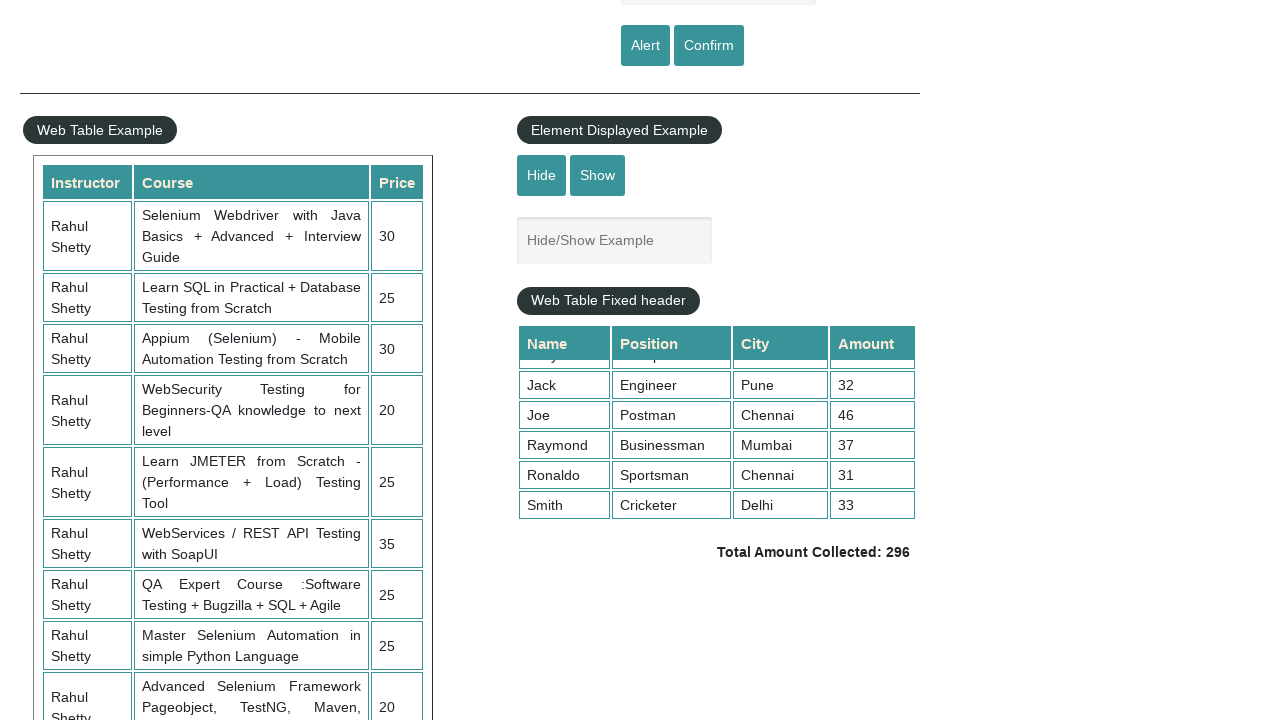

Calculated sum of all table values: 296
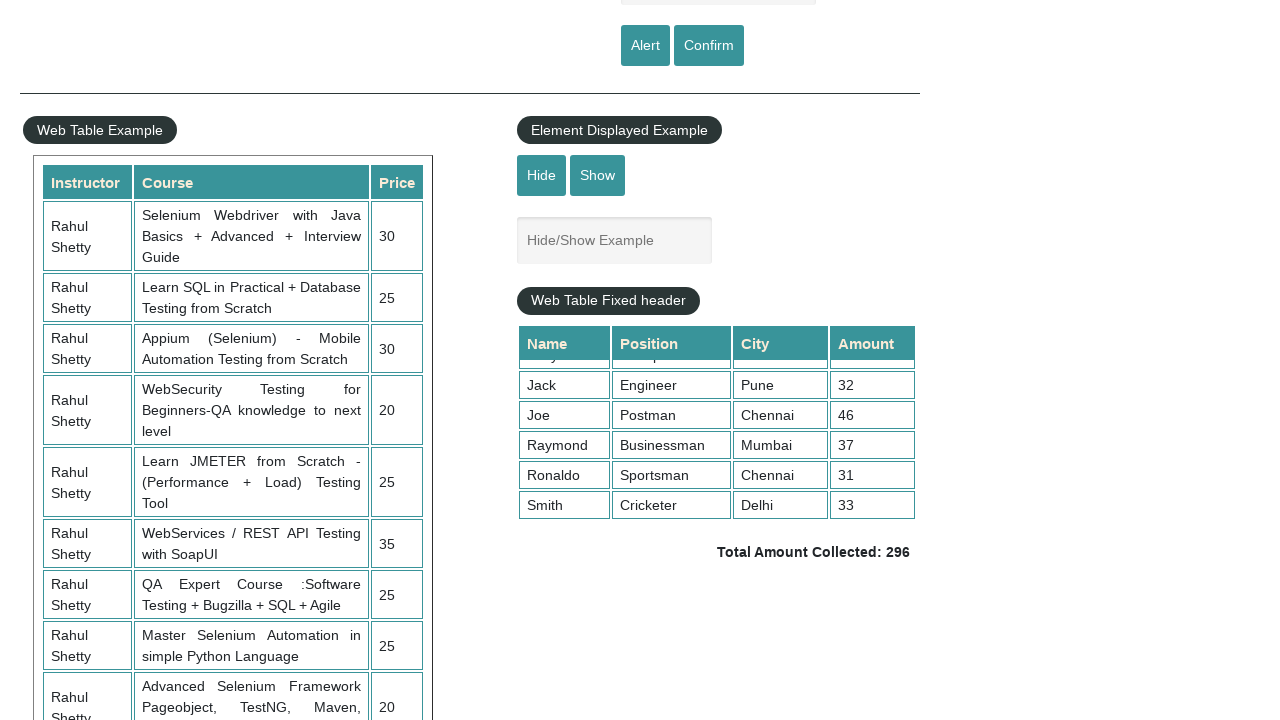

Retrieved displayed total amount from page
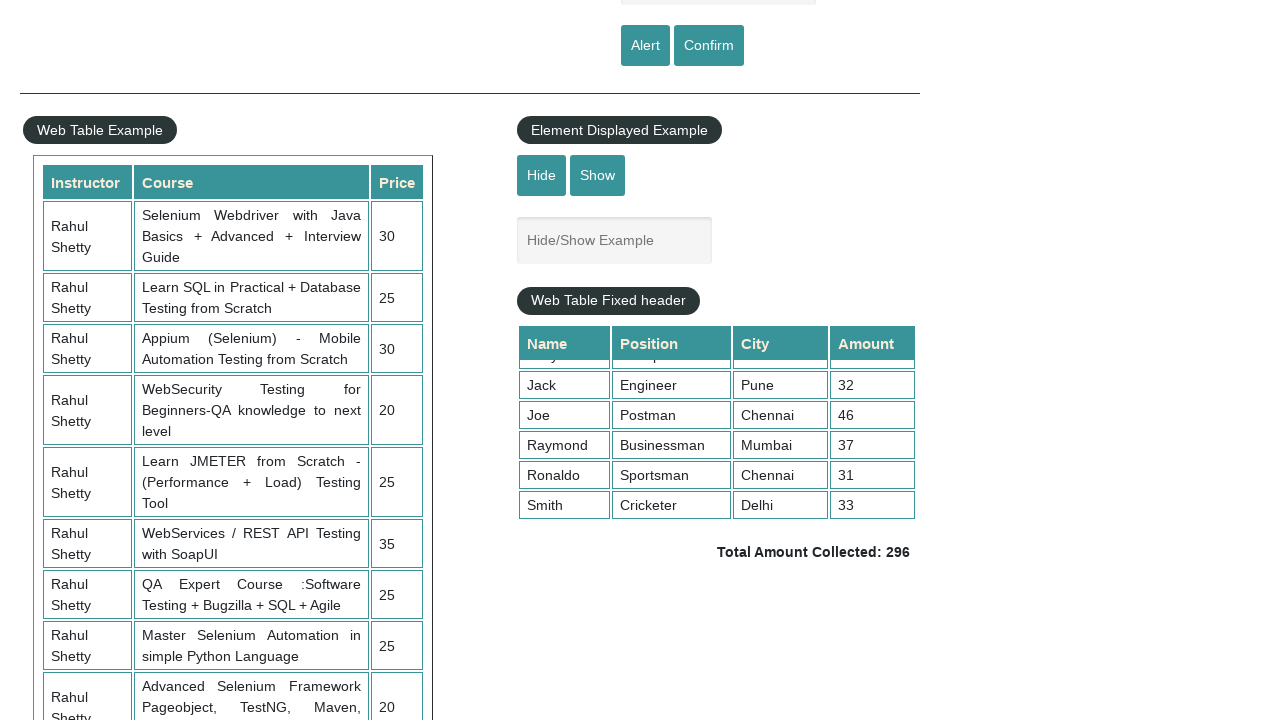

Verified calculated sum (296) matches displayed total (296)
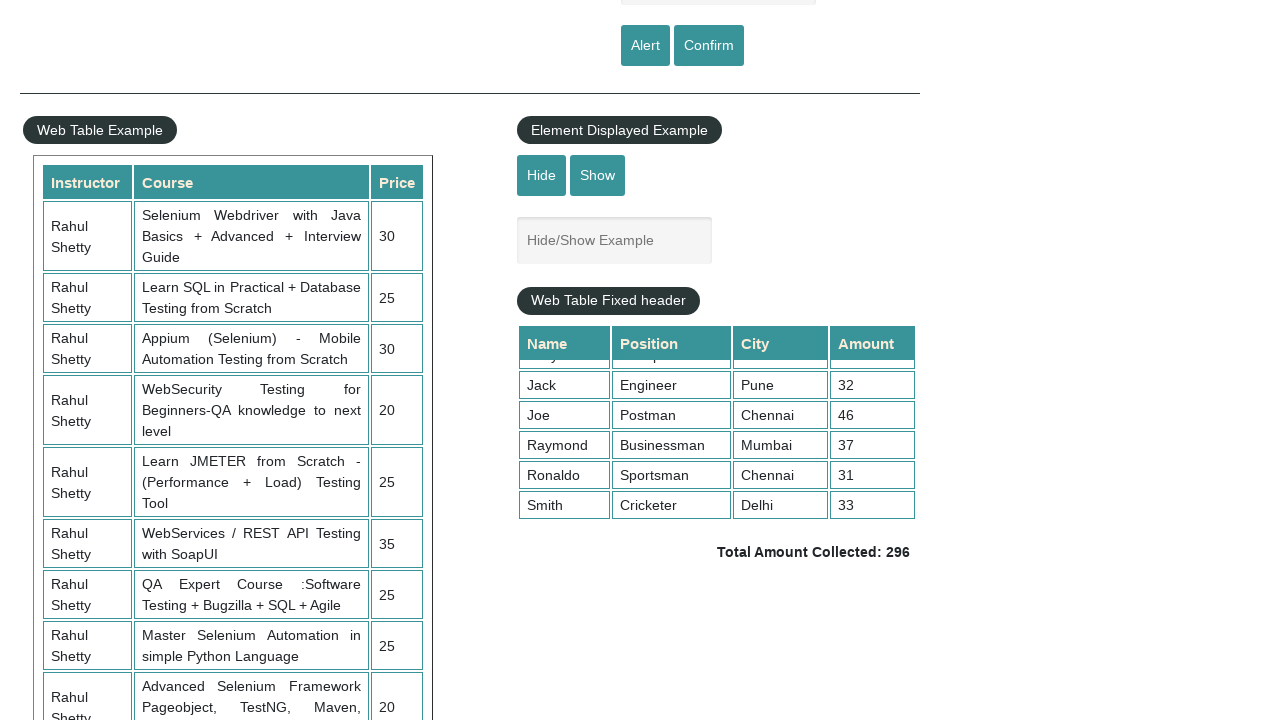

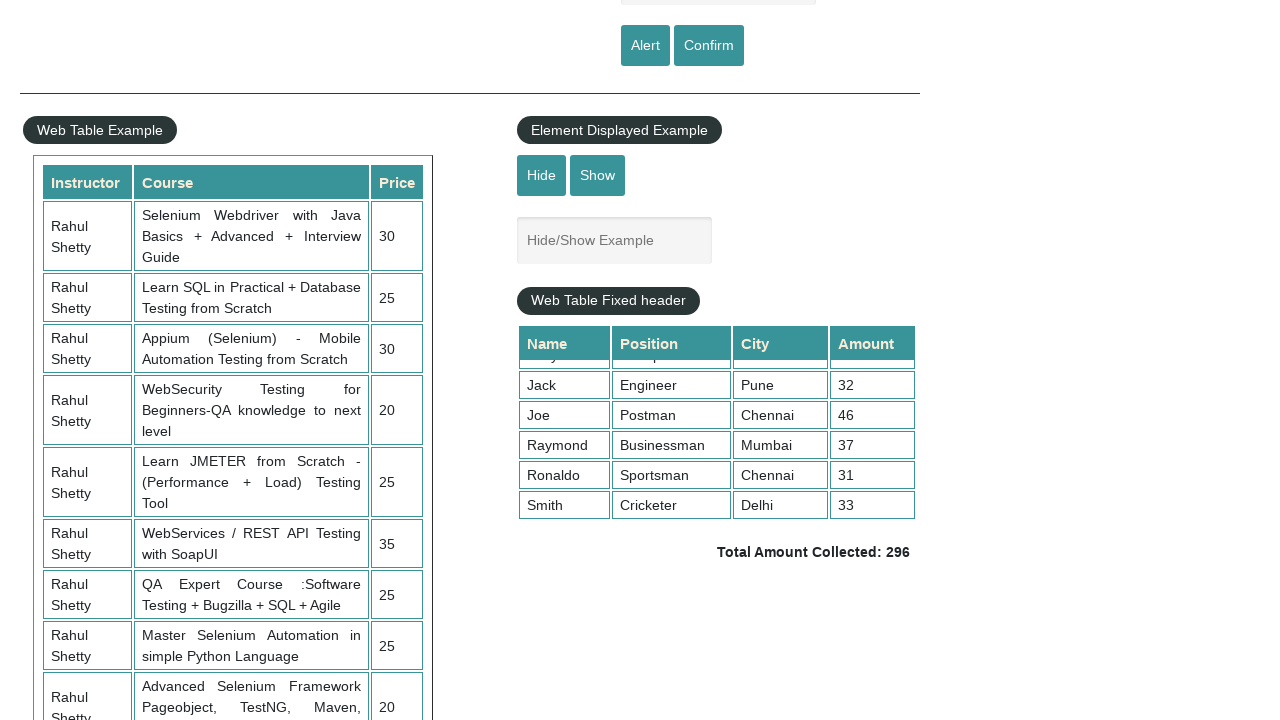